Tests that todo data persists after page reload

Starting URL: https://demo.playwright.dev/todomvc

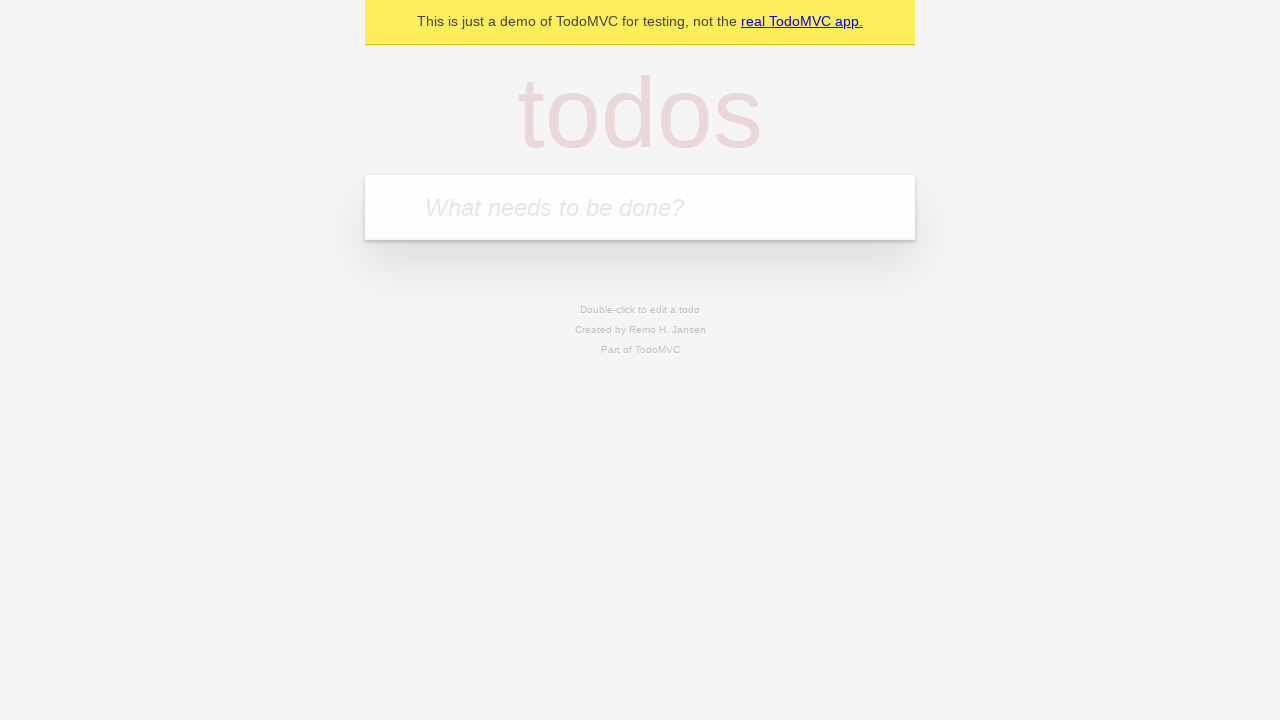

Filled new todo input with 'buy some cheese' on .new-todo
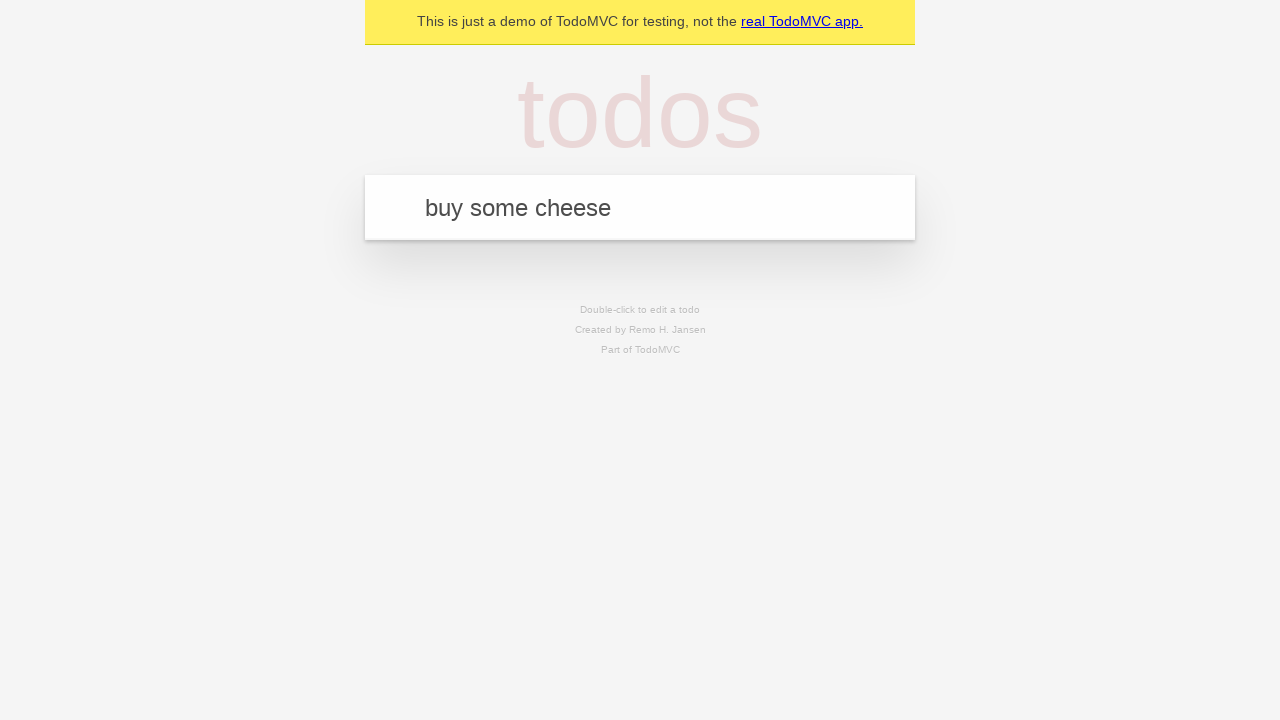

Pressed Enter to create first todo on .new-todo
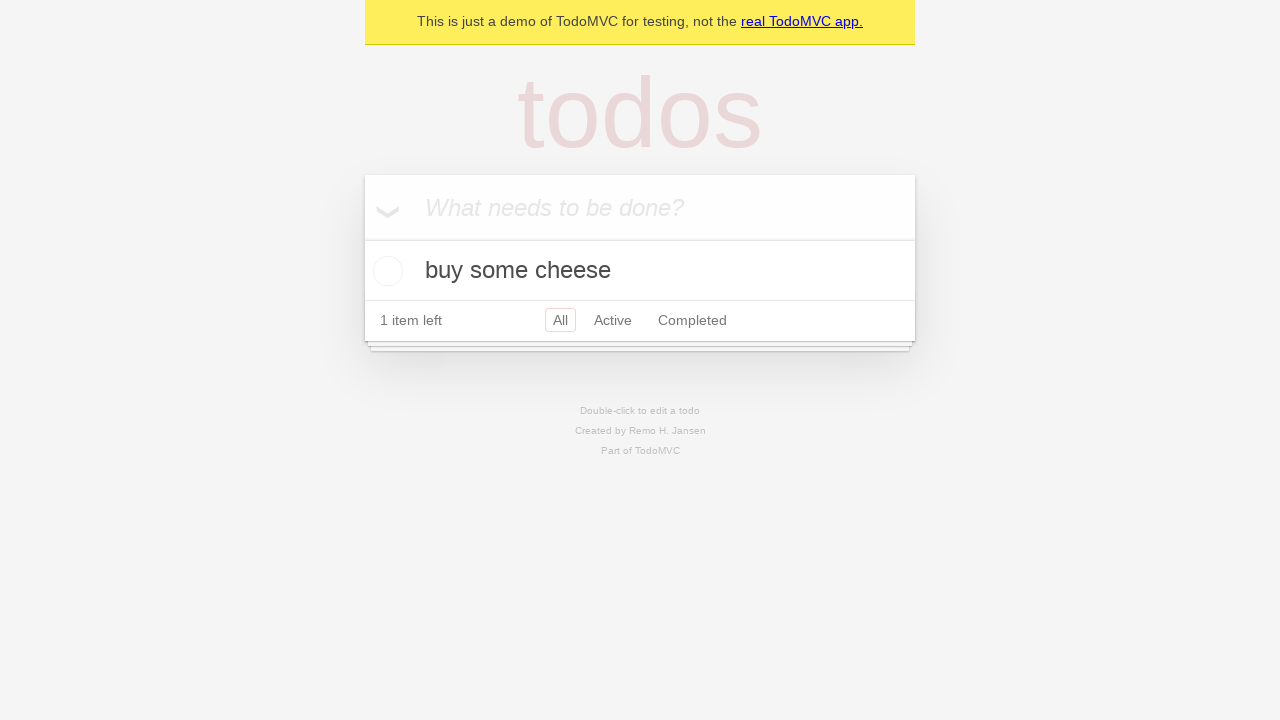

Filled new todo input with 'feed the cat' on .new-todo
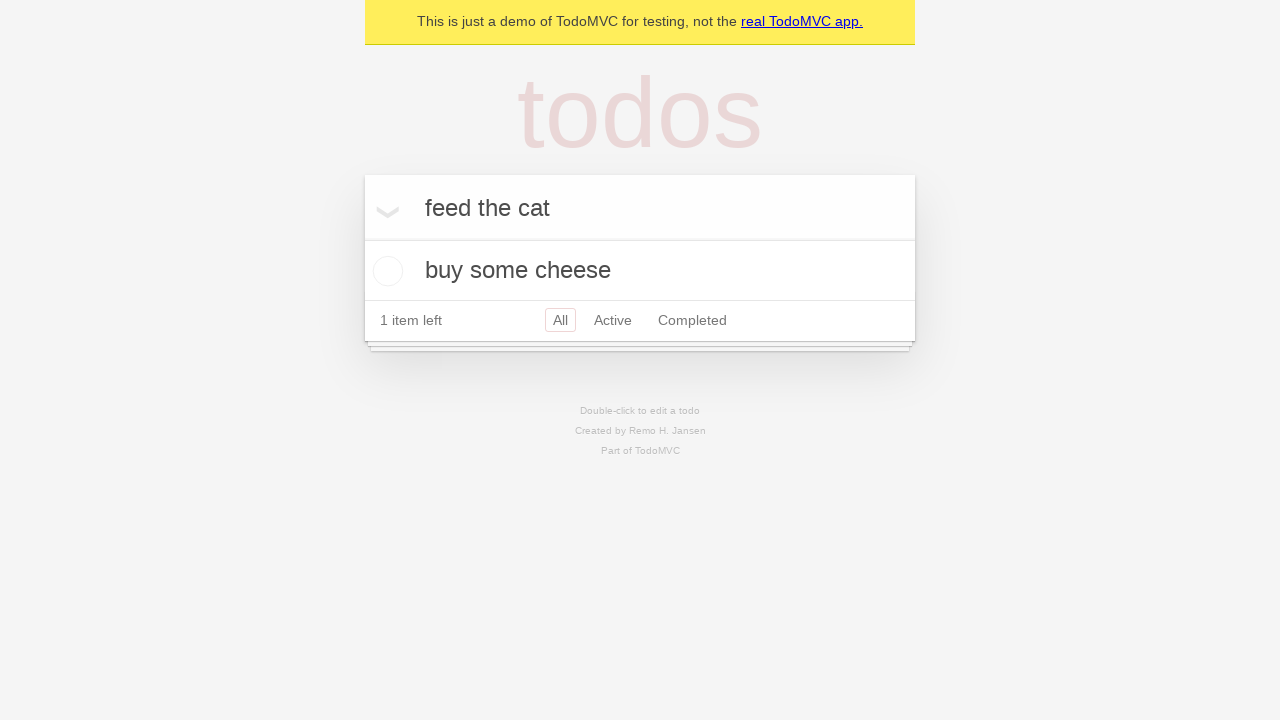

Pressed Enter to create second todo on .new-todo
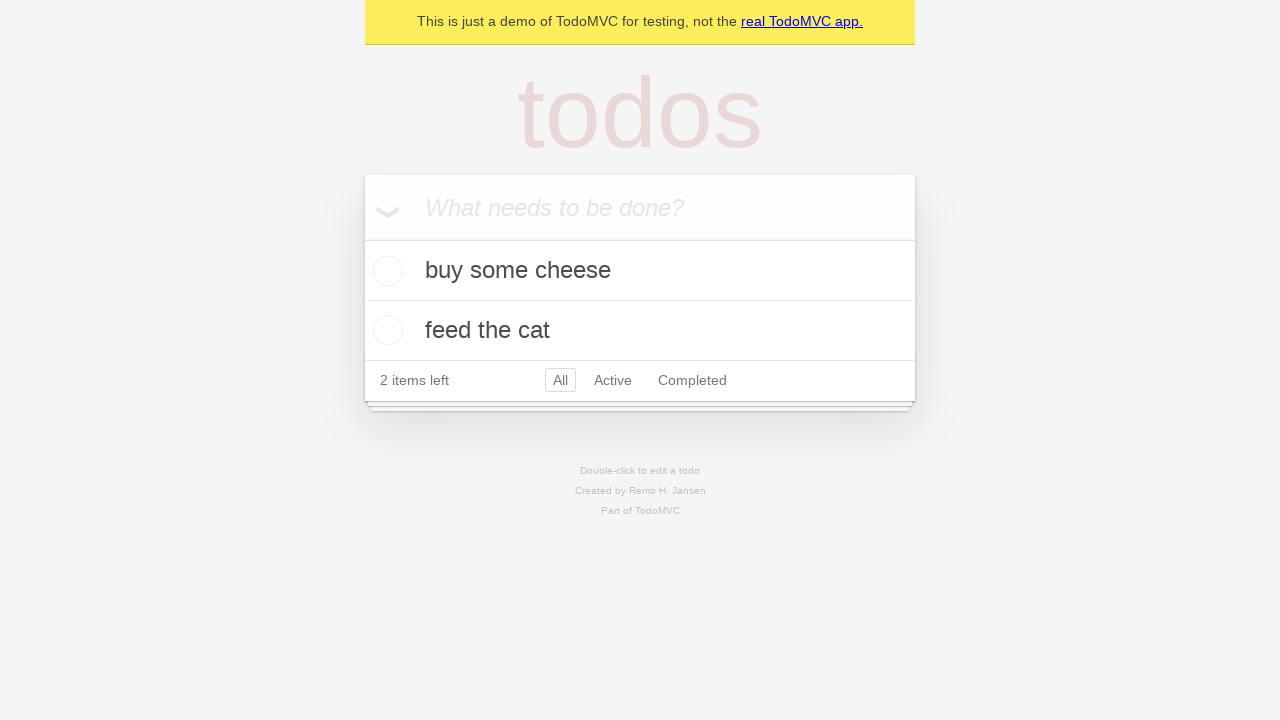

Waited for second todo item to appear in list
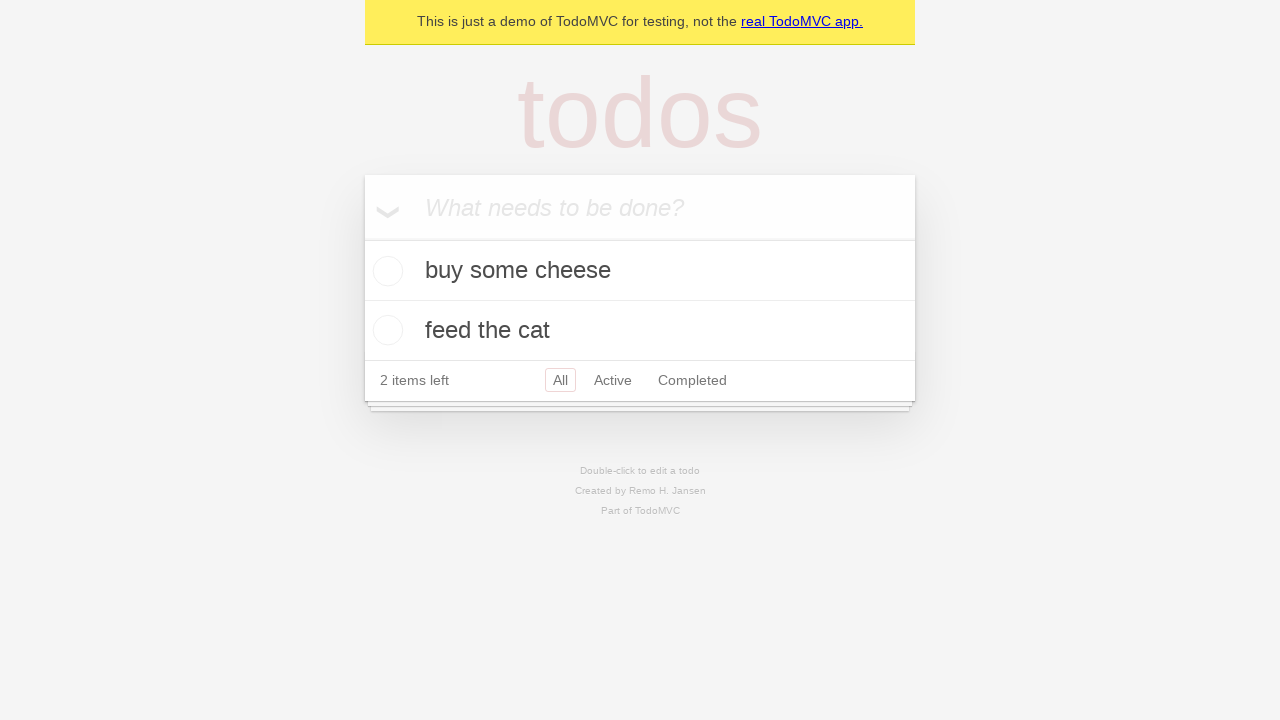

Checked the first todo item as completed at (385, 271) on .todo-list li >> nth=0 >> .toggle
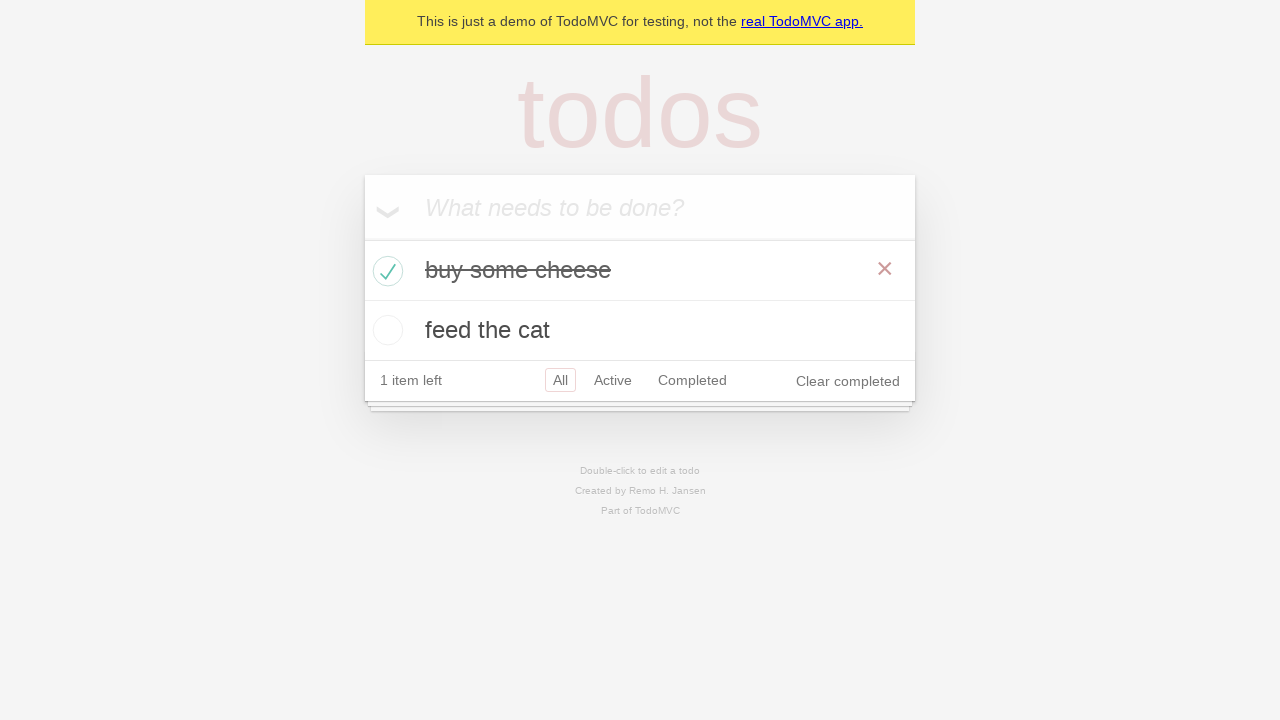

Reloaded the page to test data persistence
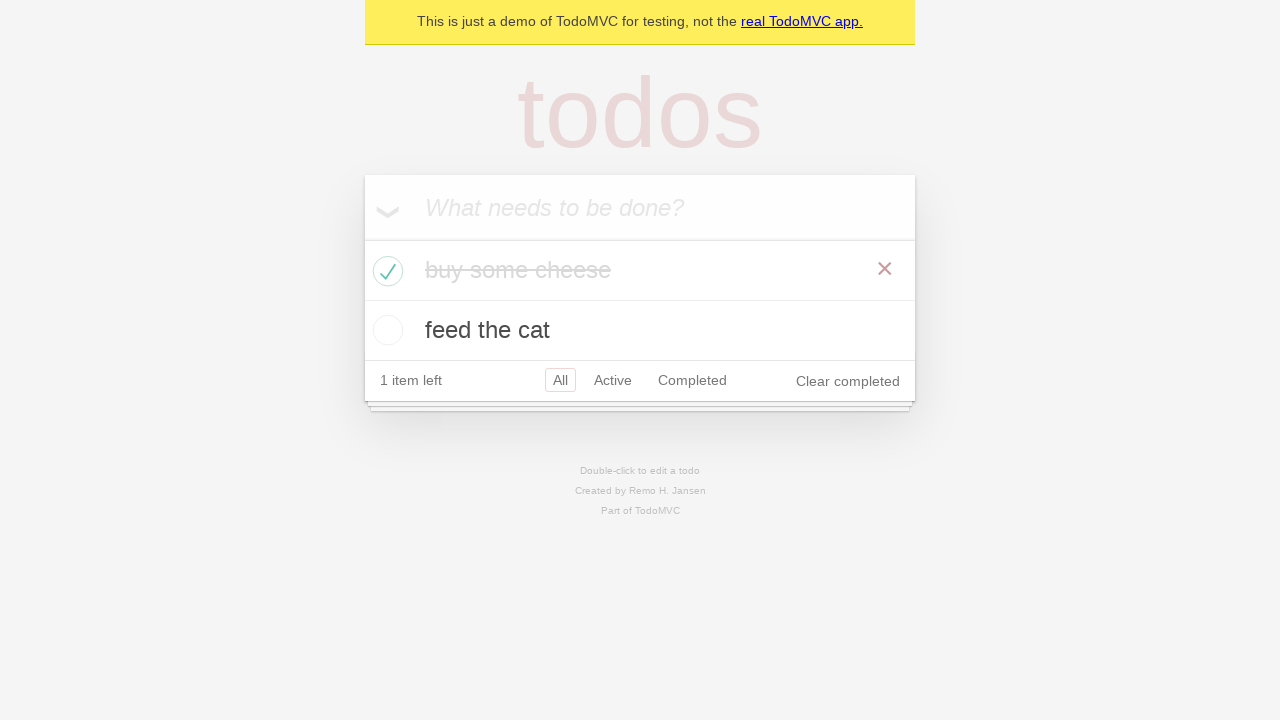

Waited for todo items to reappear after page reload
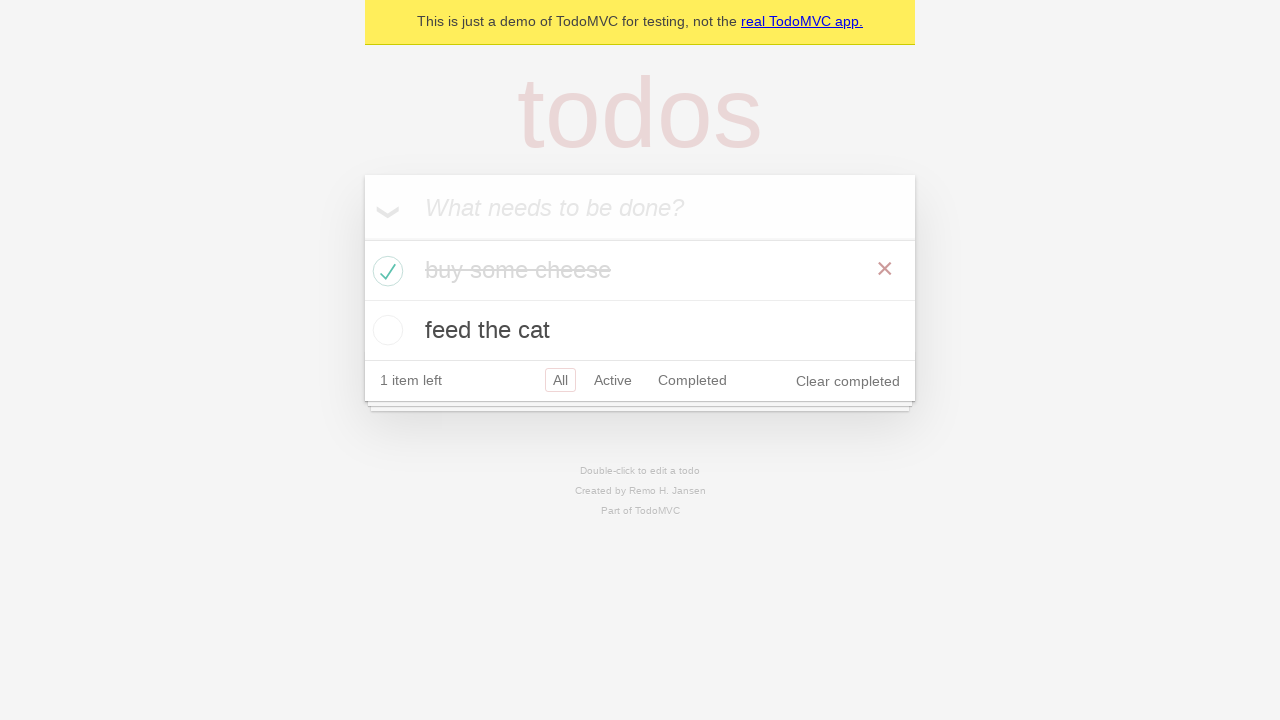

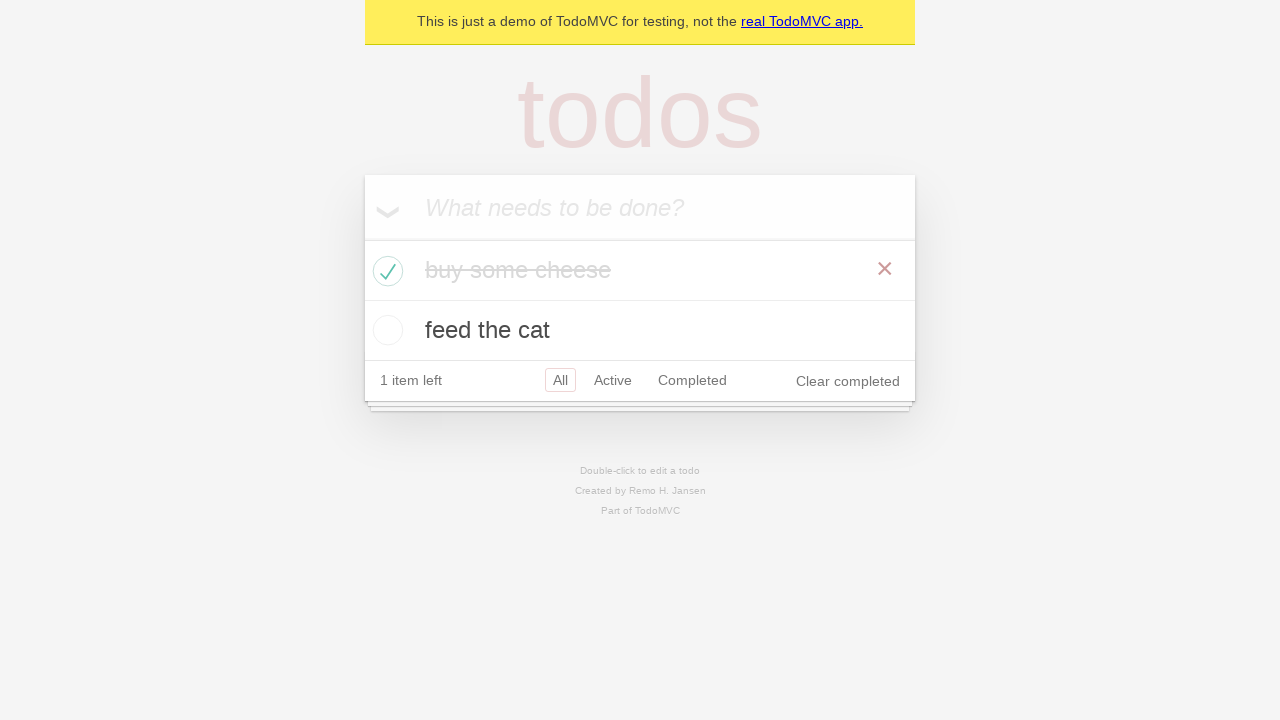